Tests checkbox functionality by clicking each checkbox and verifying its state toggles

Starting URL: http://the-internet.herokuapp.com/checkboxes

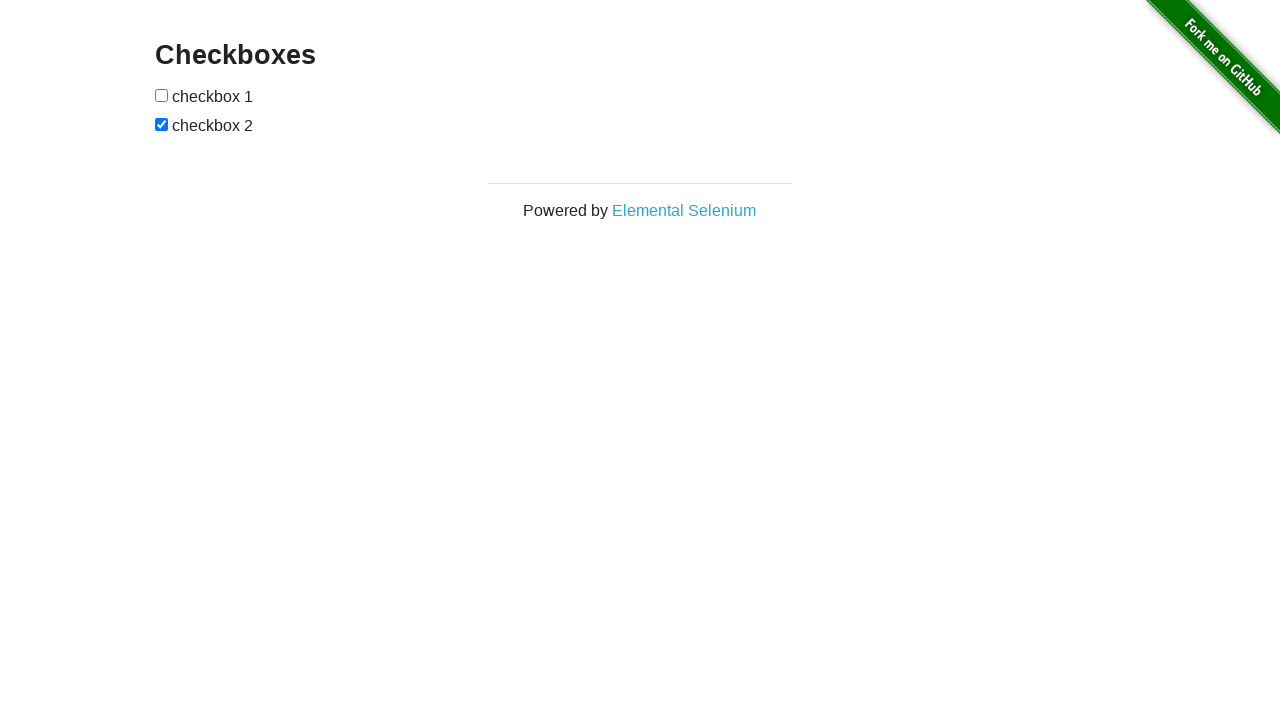

Waited for checkboxes to load on the page
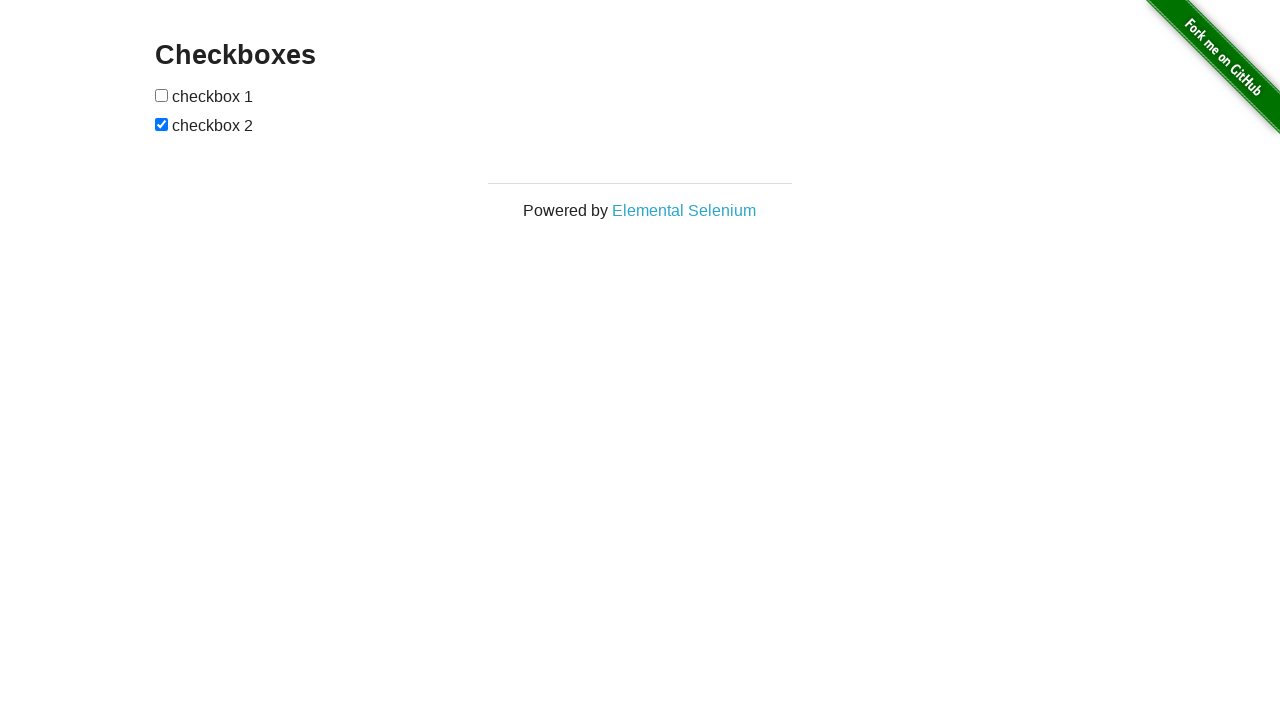

Located all checkboxes on the page
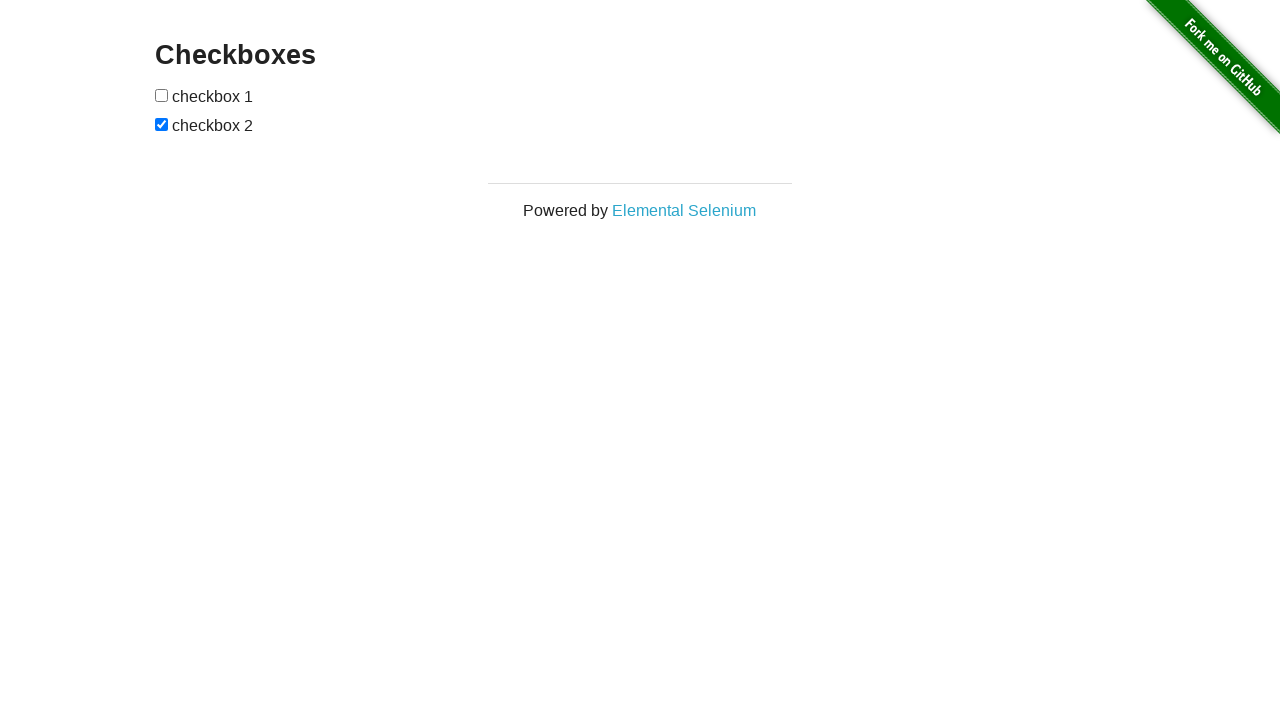

Checked initial checkbox state: False
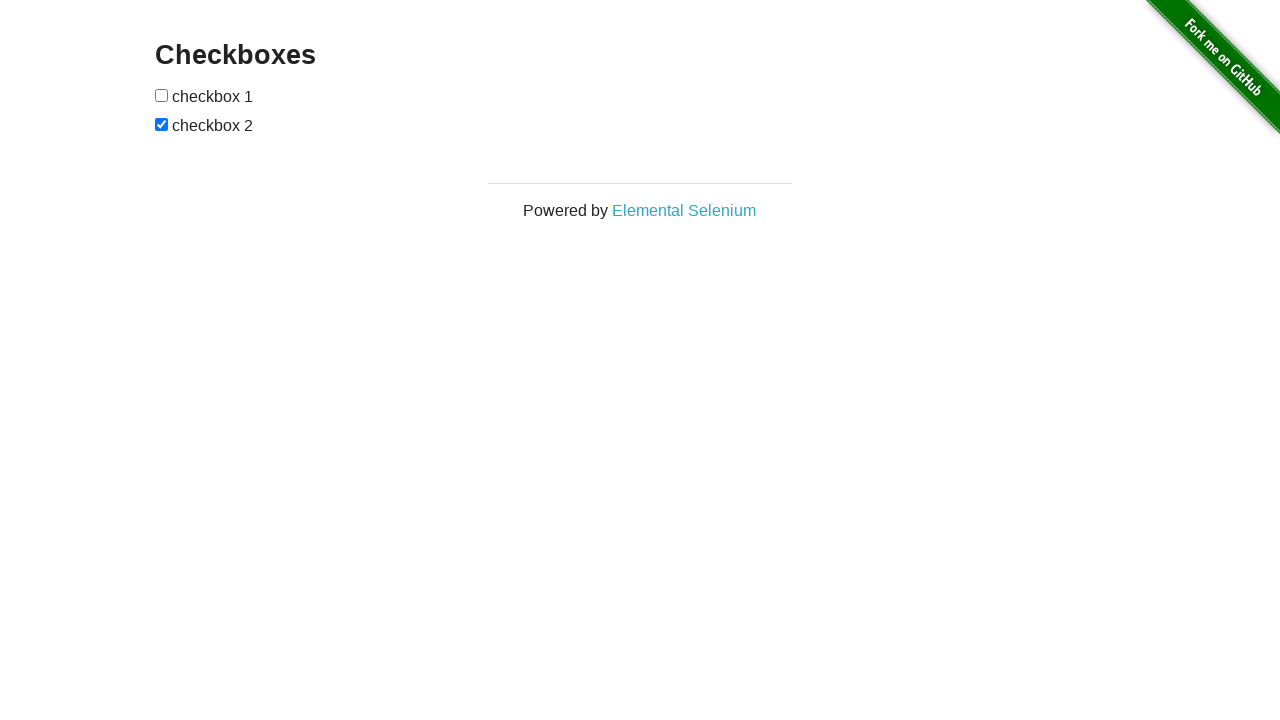

Clicked checkbox to toggle its state at (162, 95) on input[type='checkbox'] >> nth=0
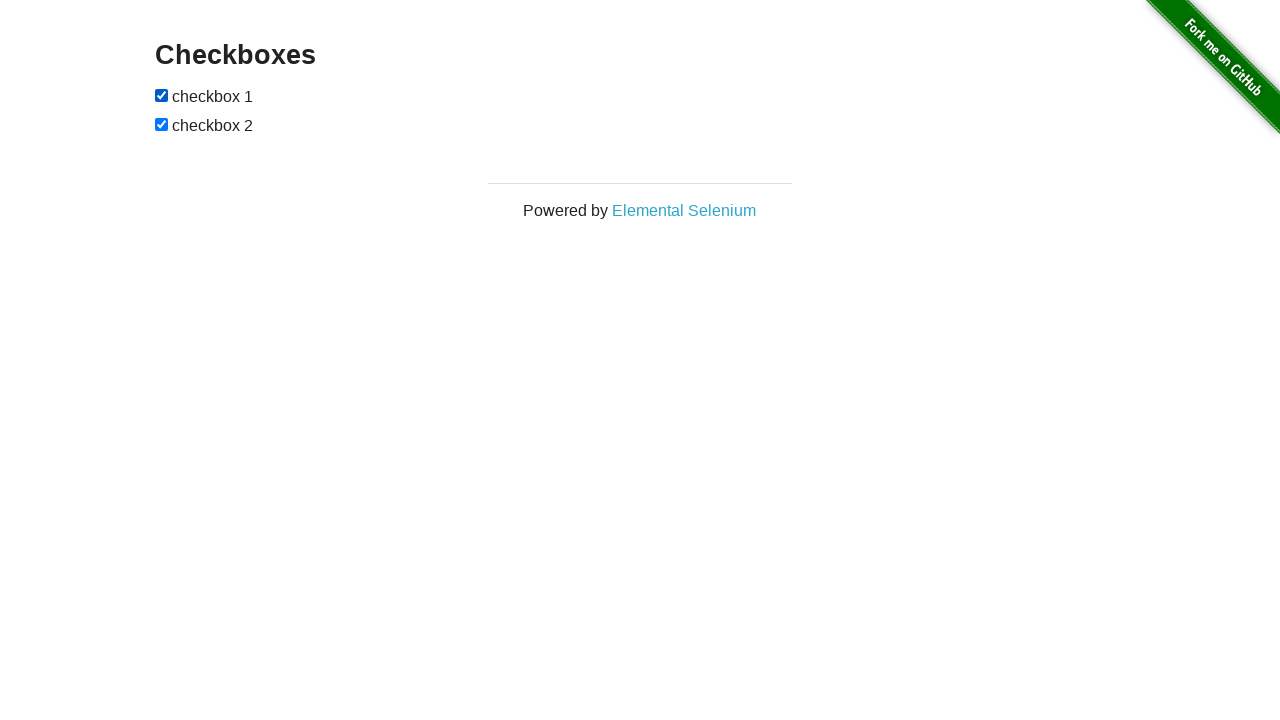

Verified checkbox state changed to: True
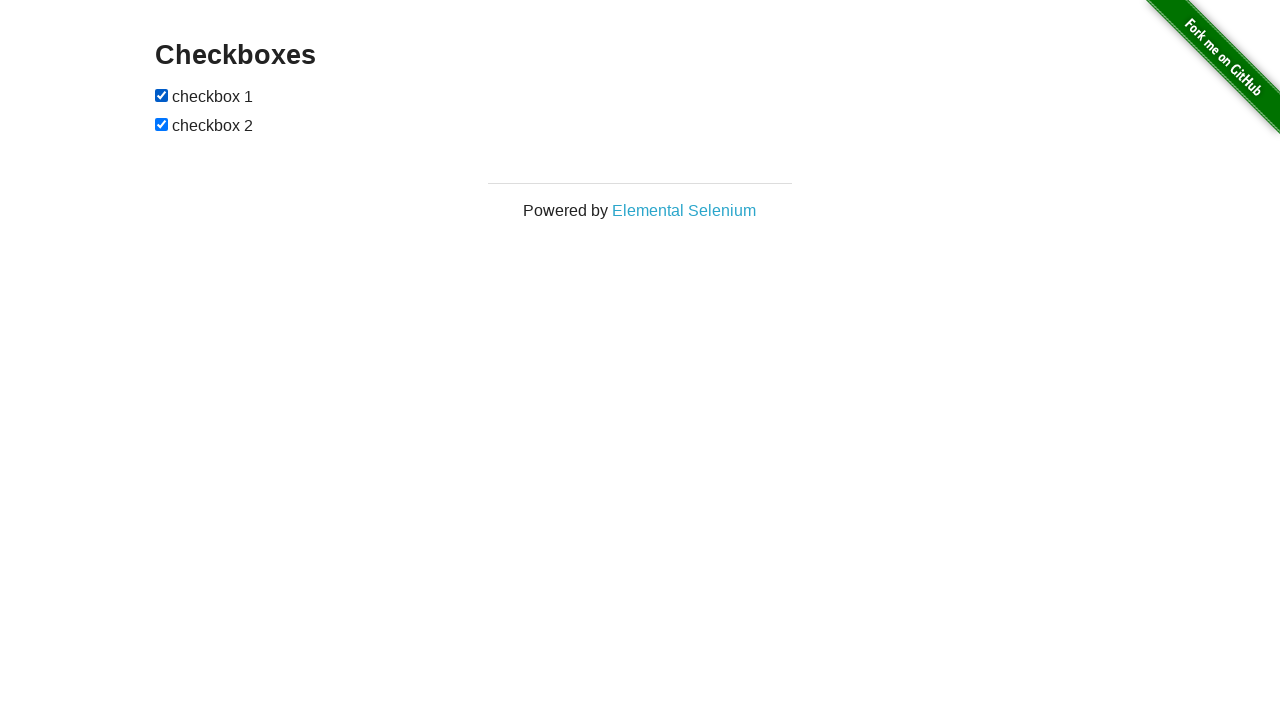

Assertion passed: checkbox state successfully toggled
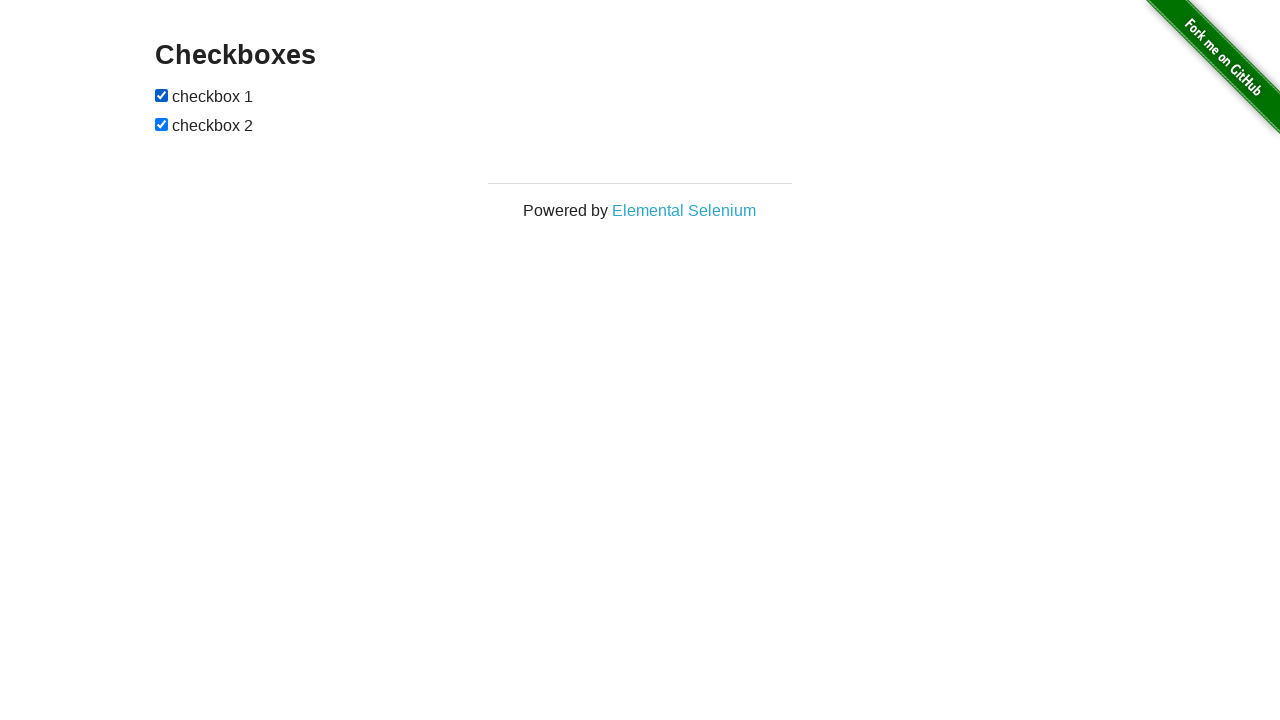

Checked initial checkbox state: True
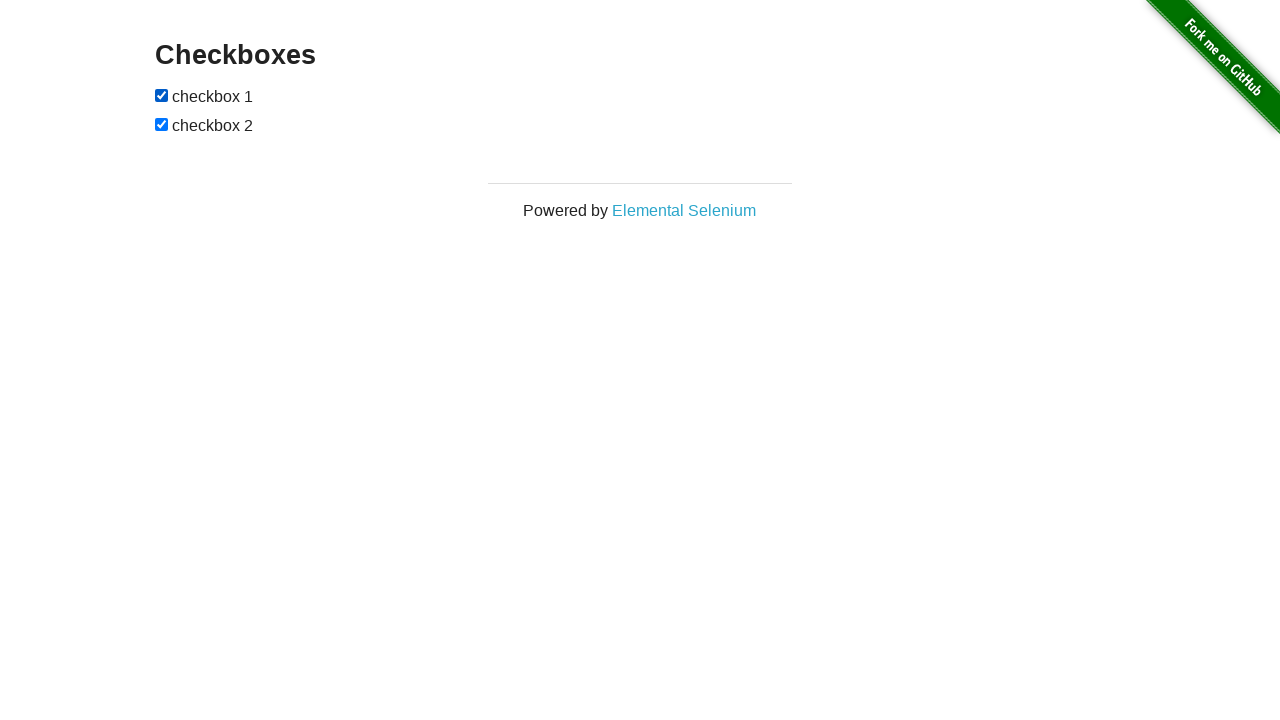

Clicked checkbox to toggle its state at (162, 124) on input[type='checkbox'] >> nth=1
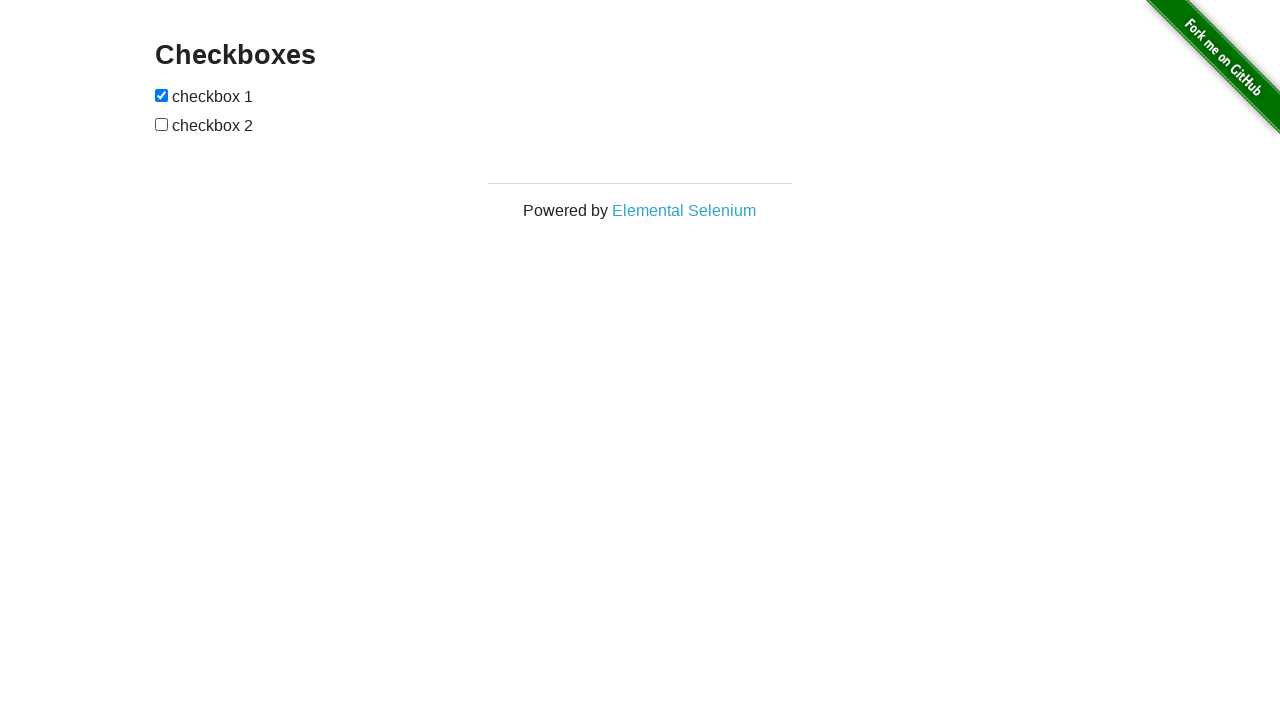

Verified checkbox state changed to: False
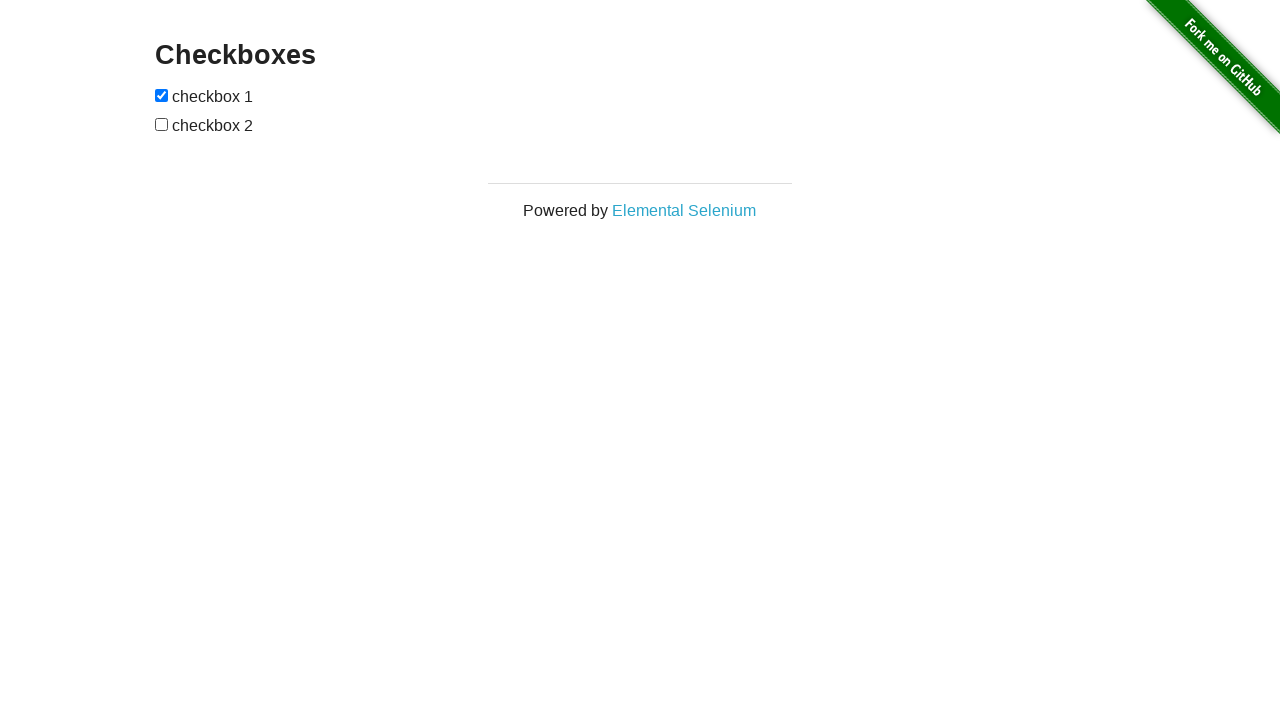

Assertion passed: checkbox state successfully toggled
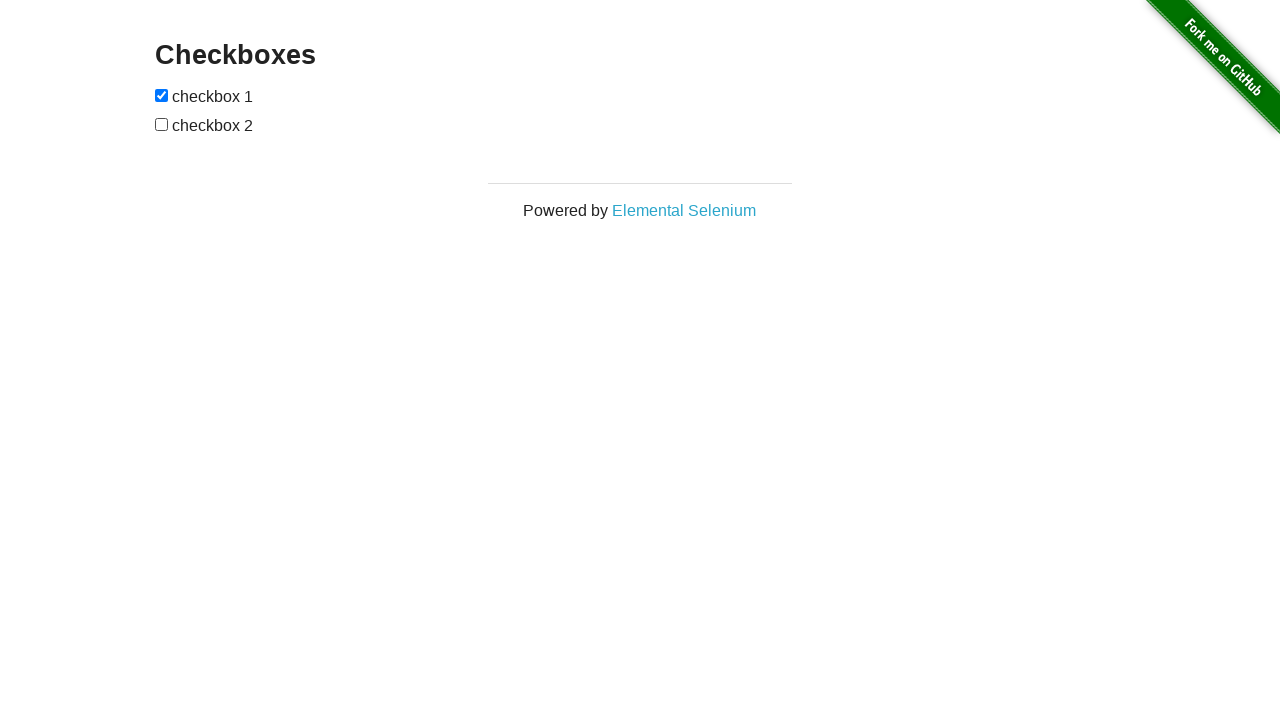

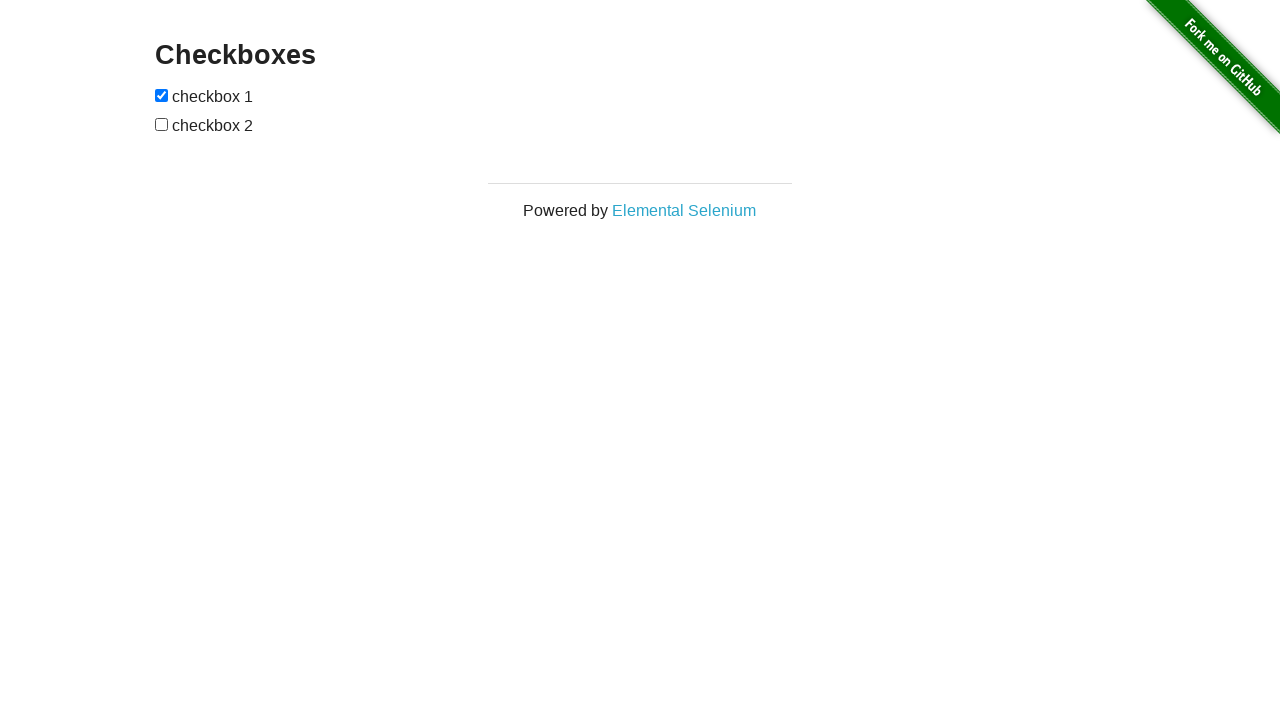